Tests that entered text is trimmed when editing a todo item

Starting URL: https://demo.playwright.dev/todomvc

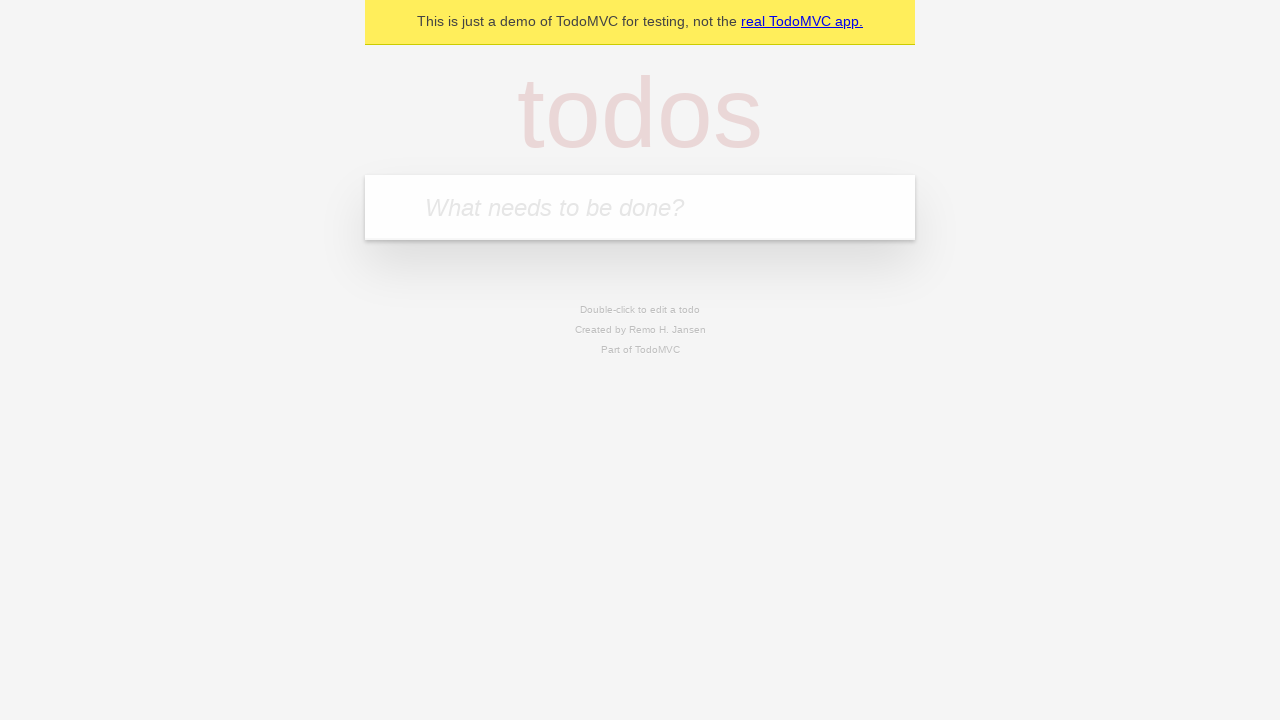

Filled input field with 'buy some cheese' on internal:attr=[placeholder="What needs to be done?"i]
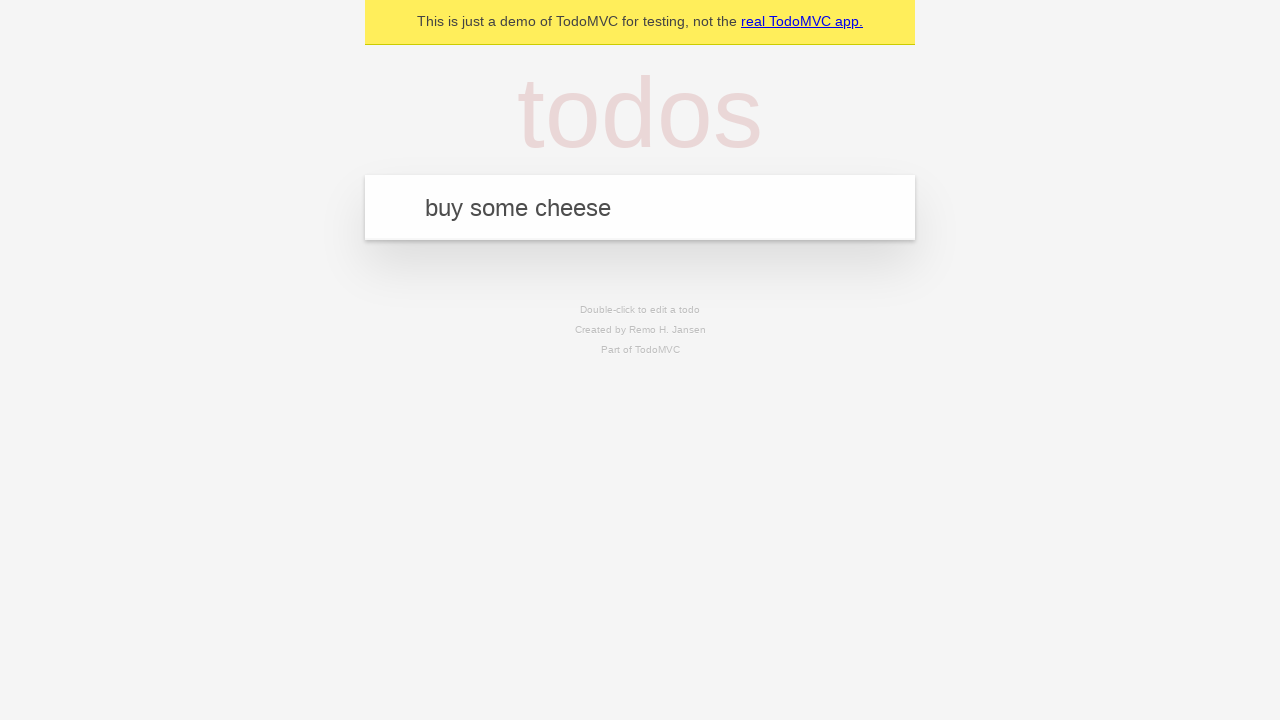

Pressed Enter to create first todo on internal:attr=[placeholder="What needs to be done?"i]
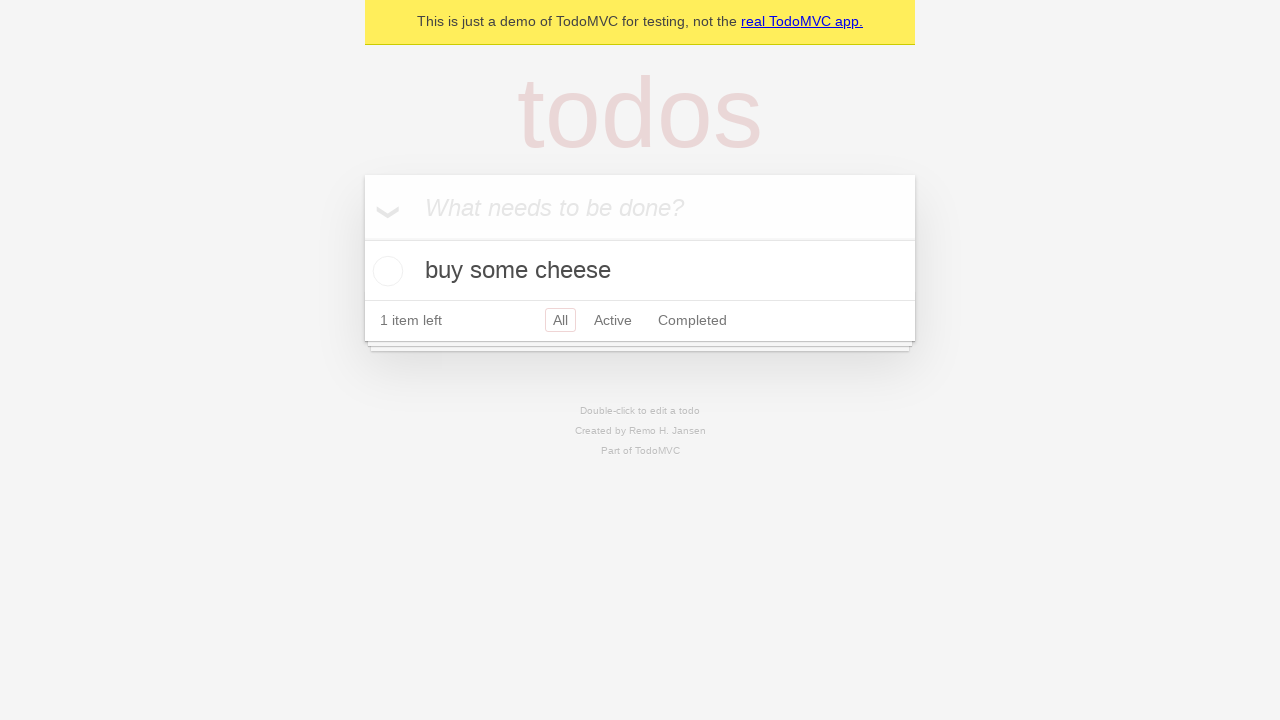

Filled input field with 'feed the cat' on internal:attr=[placeholder="What needs to be done?"i]
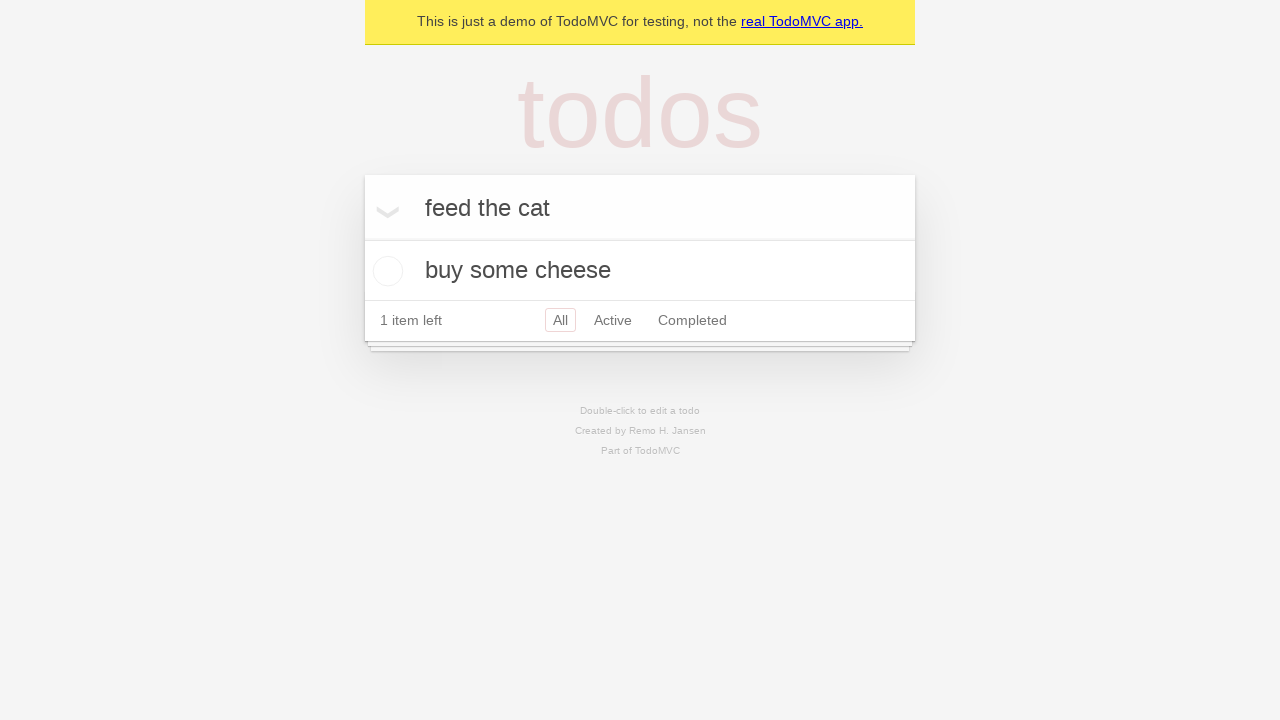

Pressed Enter to create second todo on internal:attr=[placeholder="What needs to be done?"i]
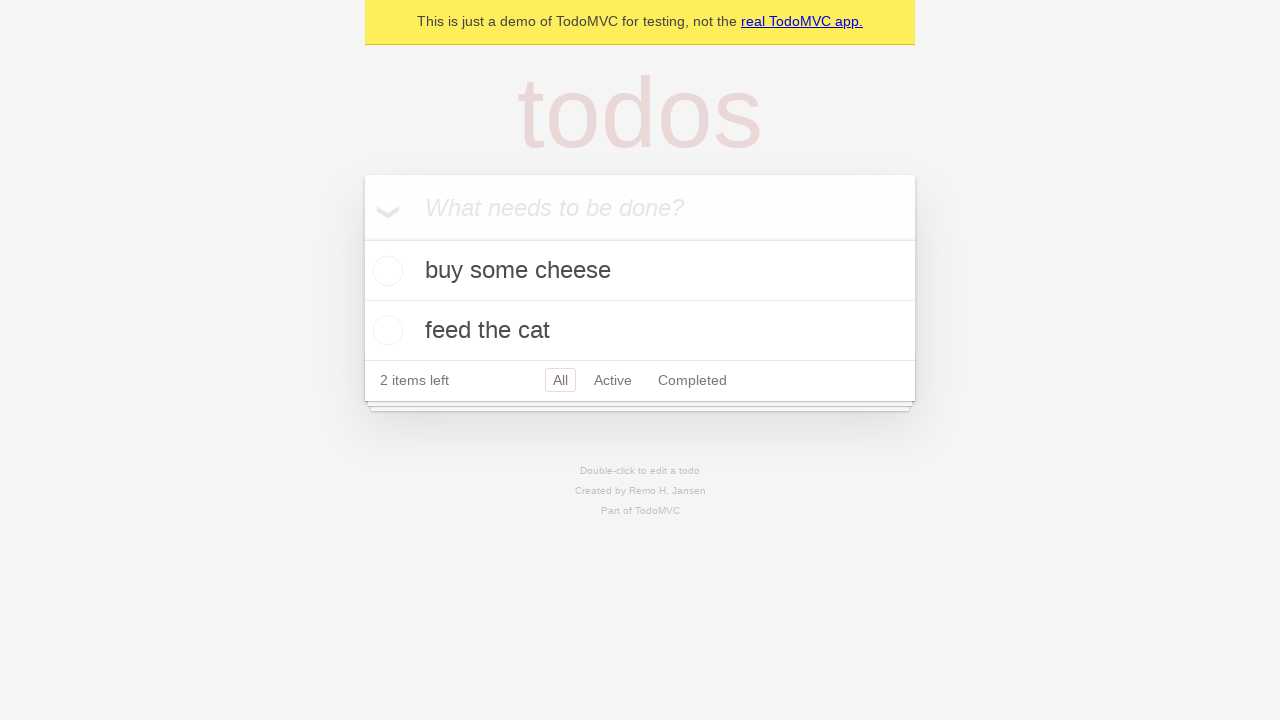

Filled input field with 'book a doctors appointment' on internal:attr=[placeholder="What needs to be done?"i]
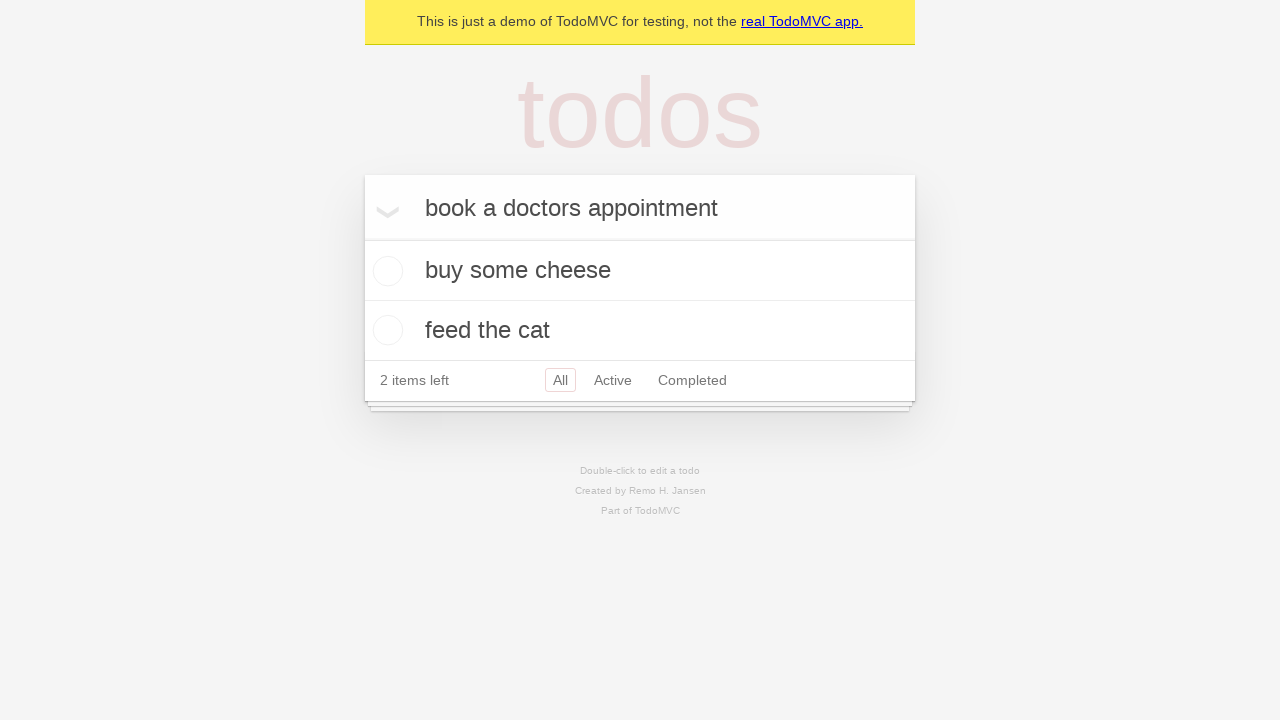

Pressed Enter to create third todo on internal:attr=[placeholder="What needs to be done?"i]
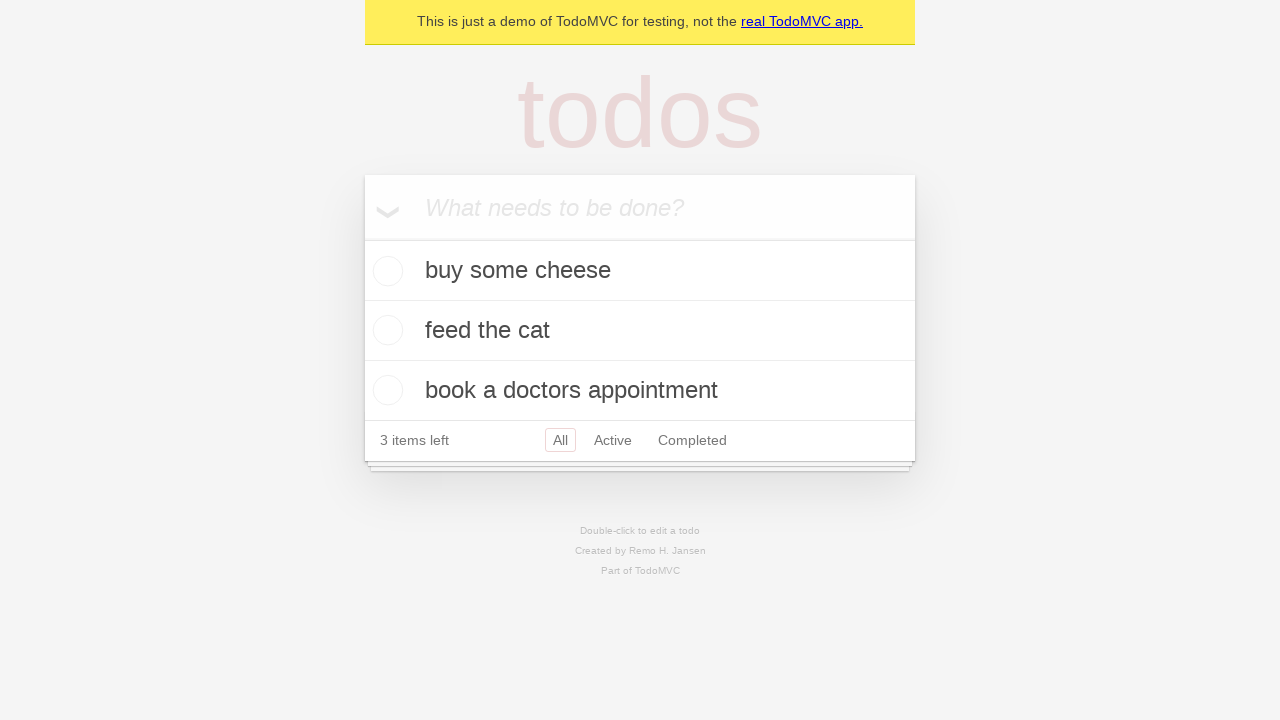

Double-clicked second todo to enter edit mode at (640, 331) on internal:testid=[data-testid="todo-item"s] >> nth=1
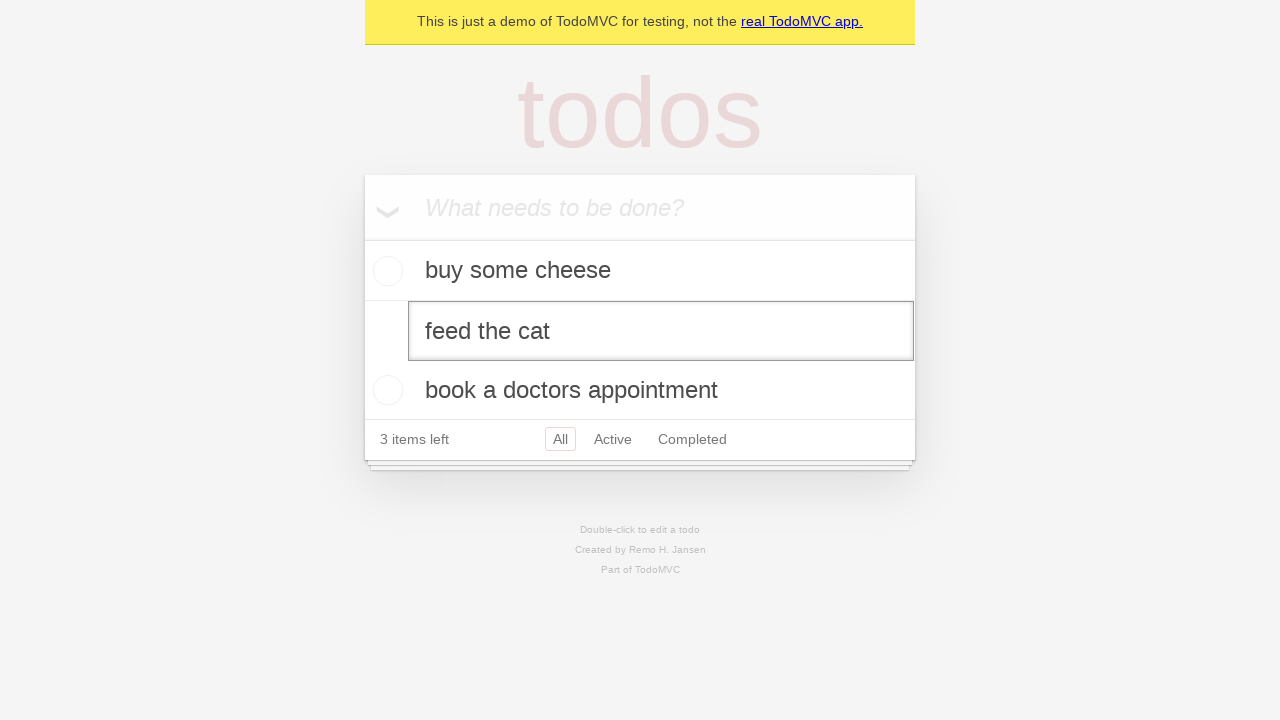

Filled edit field with text padded by whitespace: '    buy some sausages    ' on internal:testid=[data-testid="todo-item"s] >> nth=1 >> internal:role=textbox[nam
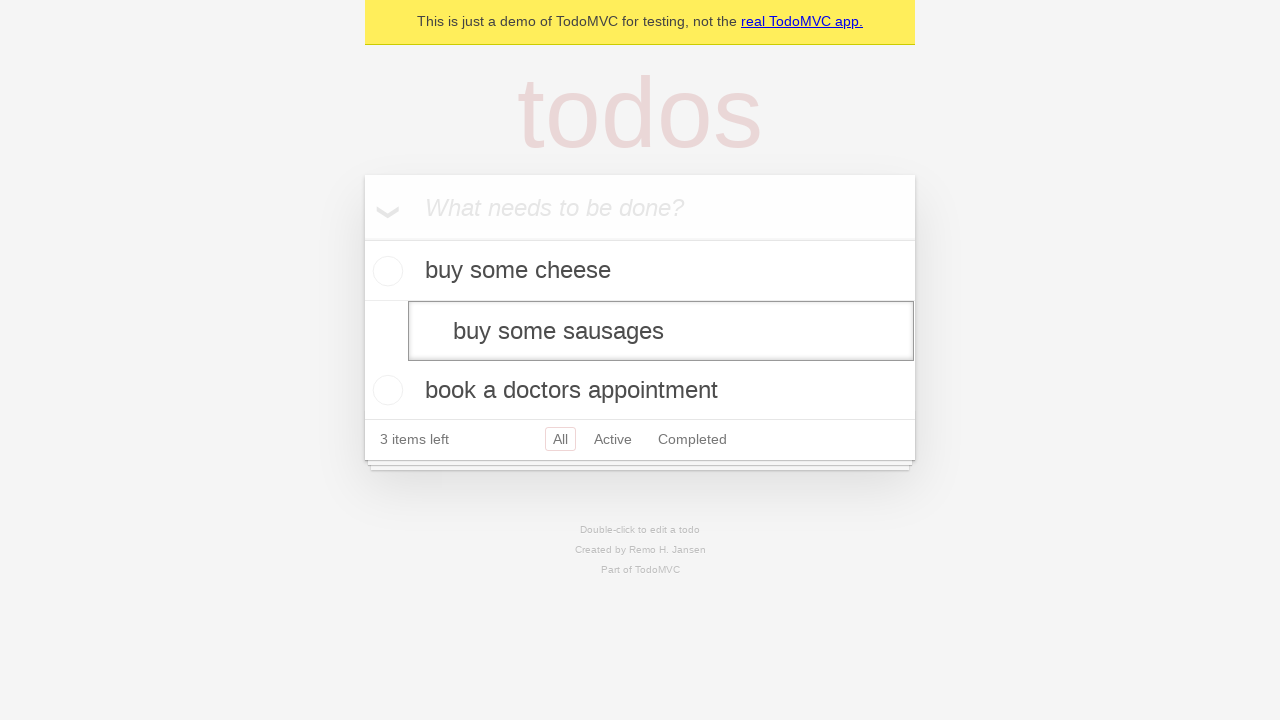

Pressed Enter to save edited todo with trimmed text on internal:testid=[data-testid="todo-item"s] >> nth=1 >> internal:role=textbox[nam
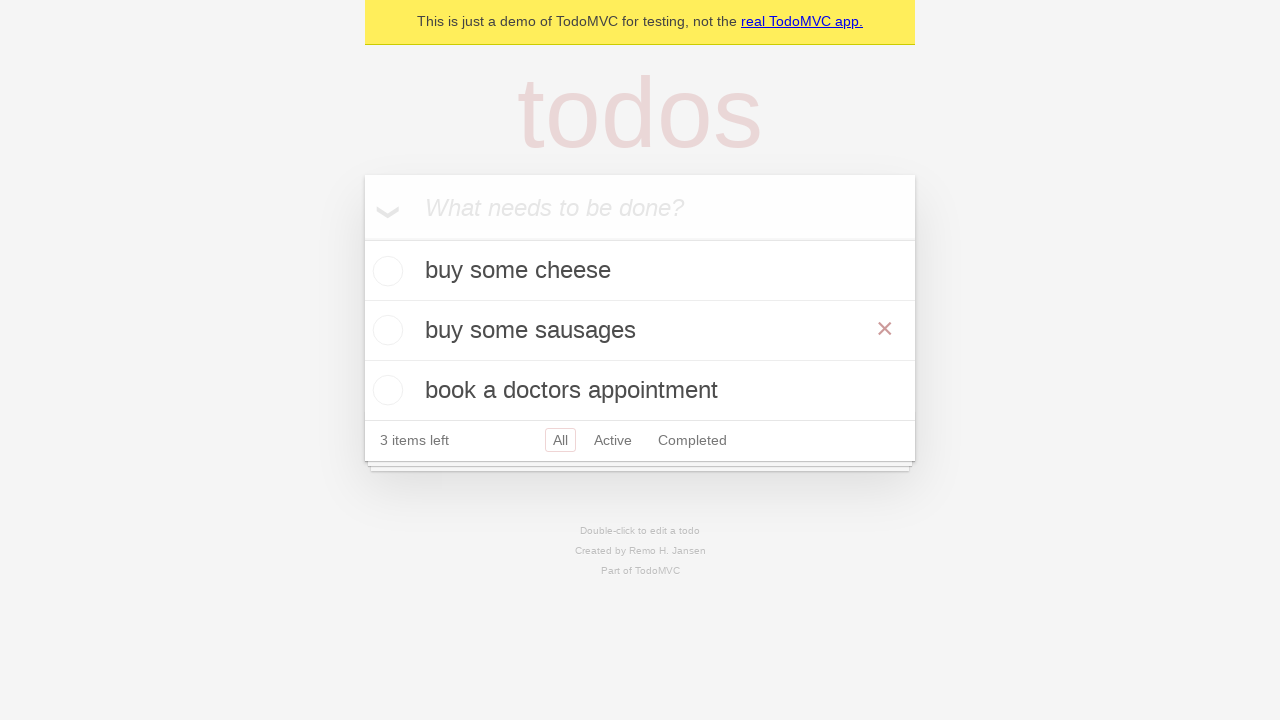

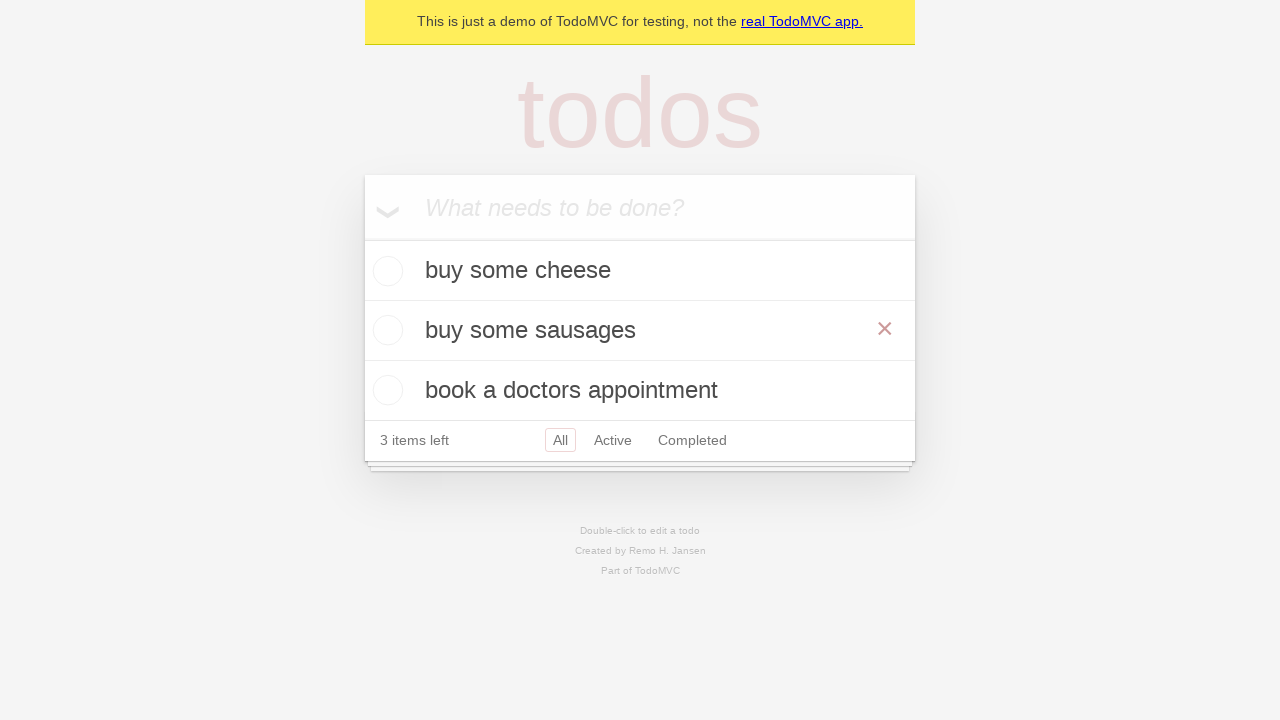